Tests keyboard interactions on a key press demo page by pressing ENTER and then CTRL+A keyboard shortcuts

Starting URL: http://the-internet.herokuapp.com/key_presses

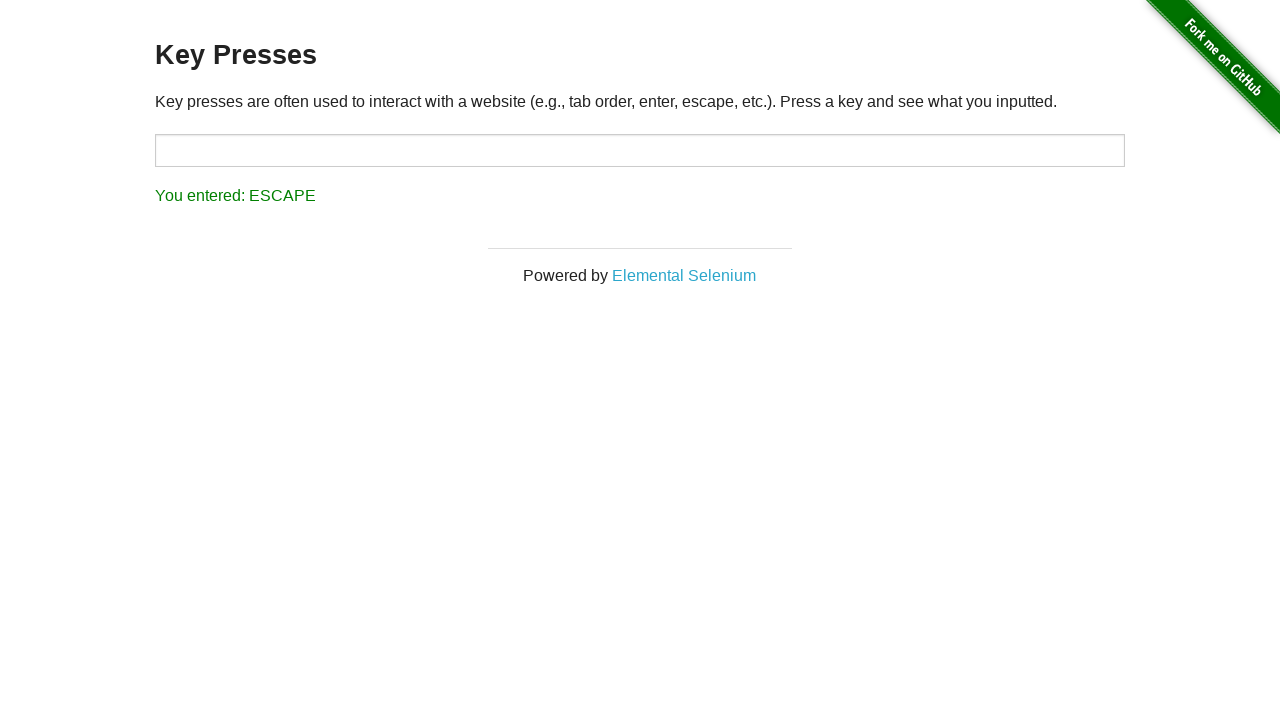

Pressed ENTER key
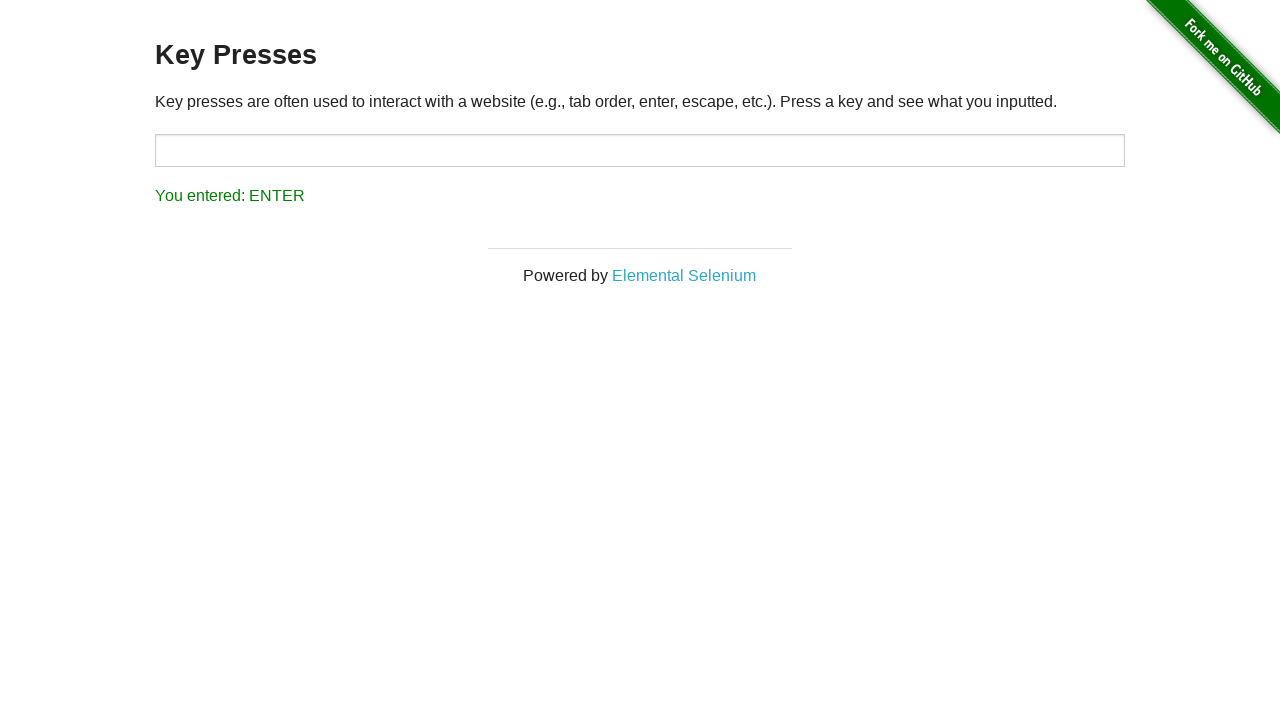

Waited 500ms for ENTER key press to register
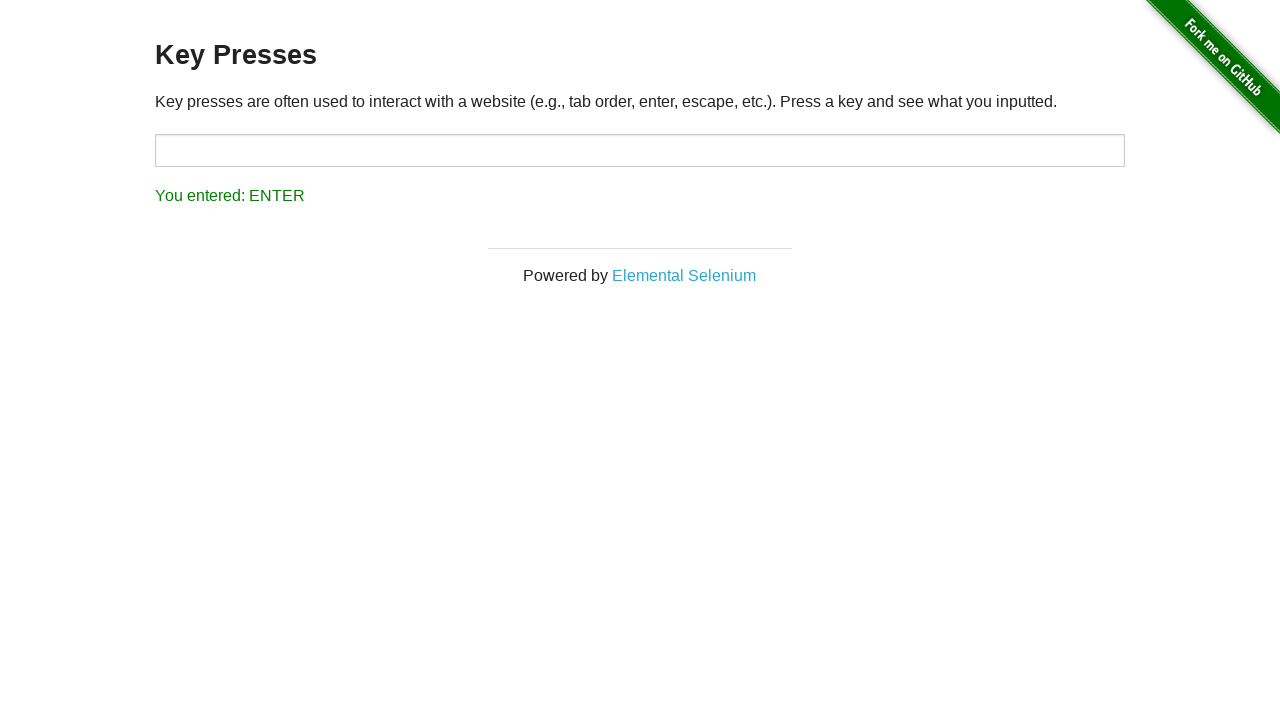

Pressed CTRL+A to select all
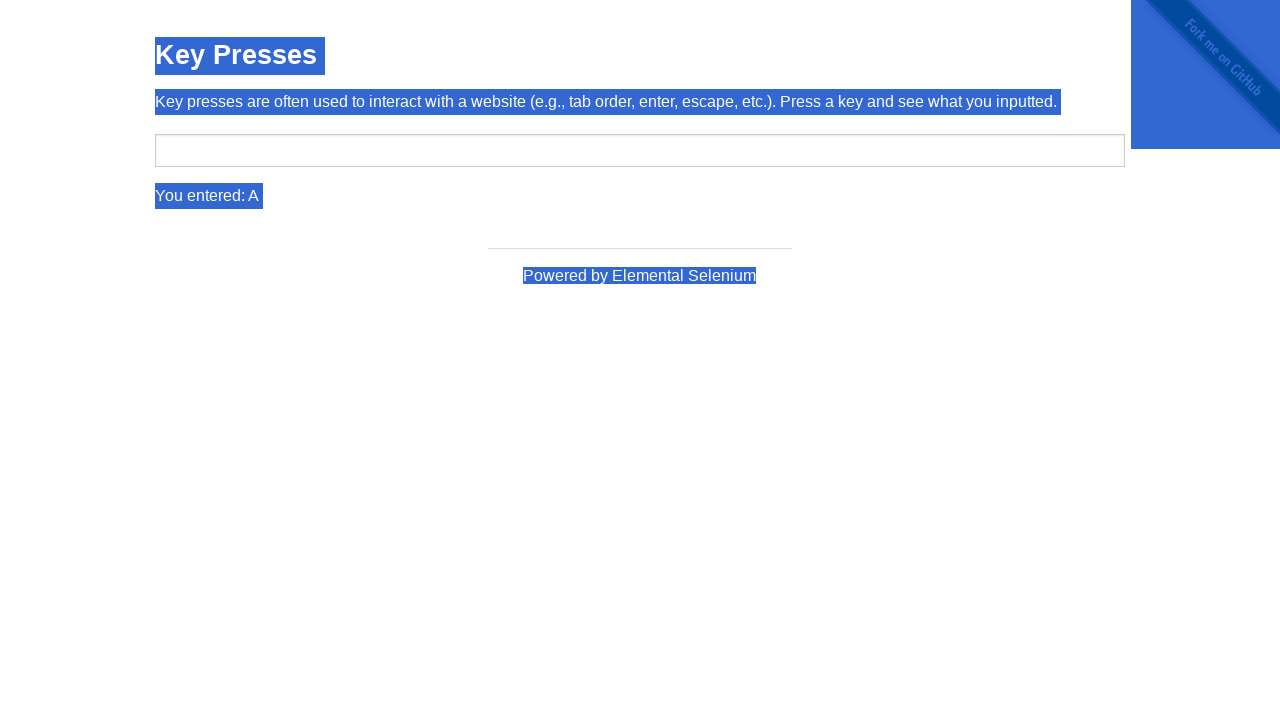

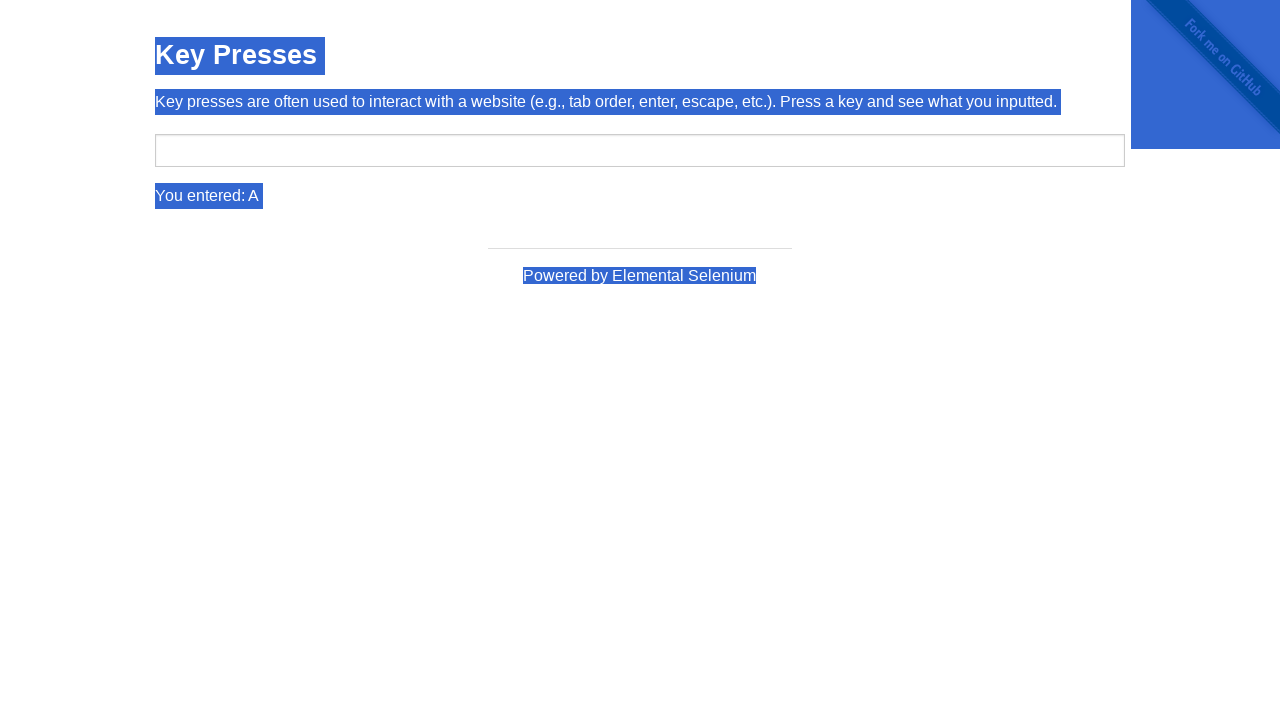